Tests standard user login flow, adds items to cart, proceeds to checkout and verifies checkout info validation

Starting URL: https://www.saucedemo.com/

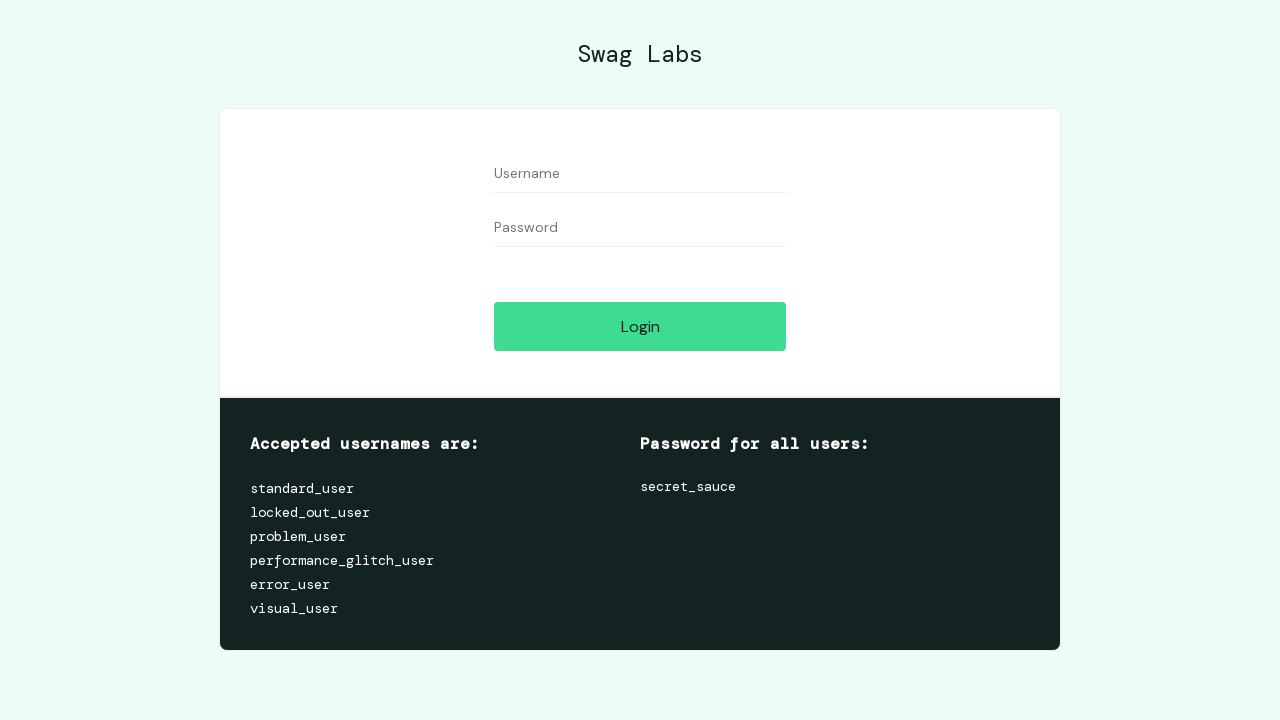

Filled username field with 'standard_user' on #user-name
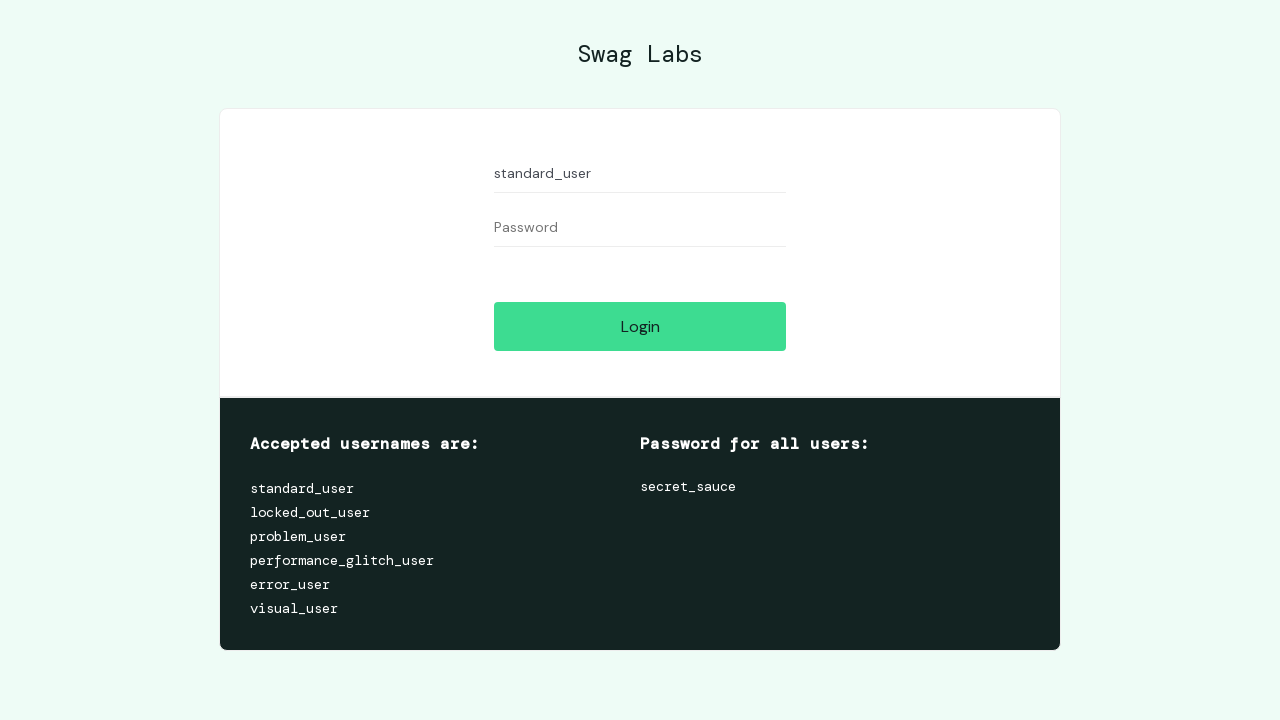

Filled password field with 'secret_sauce' on #password
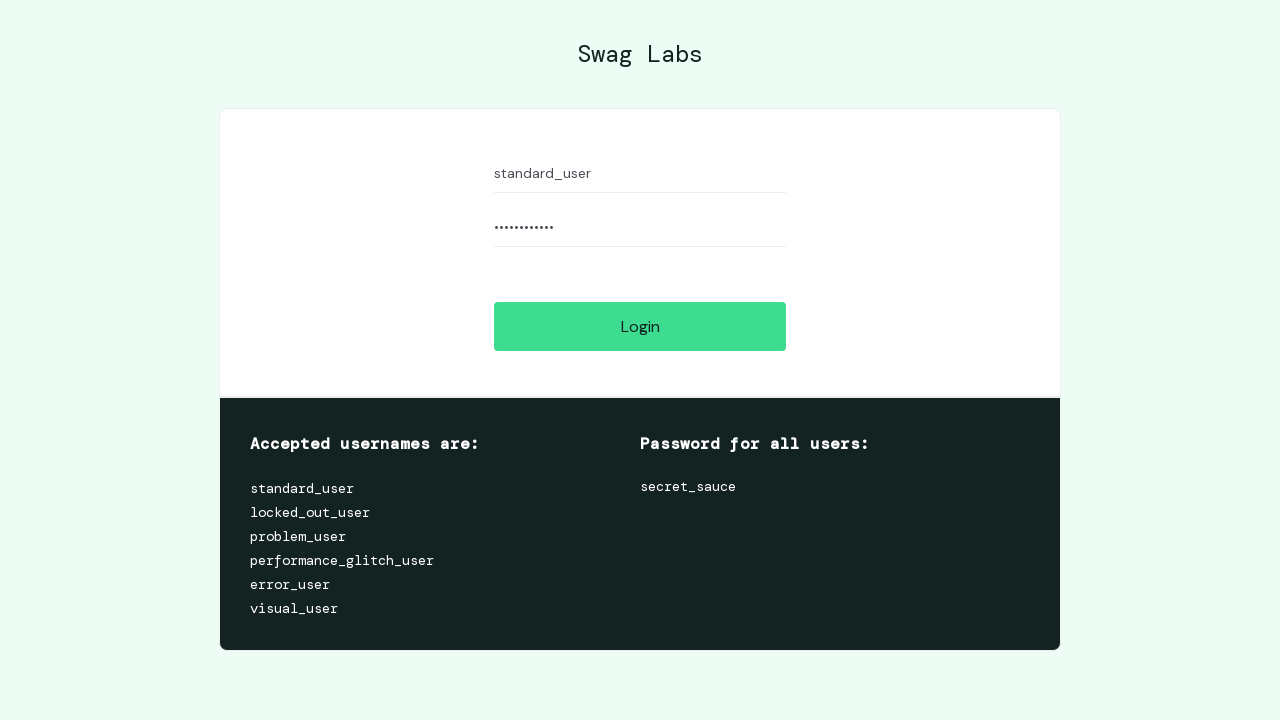

Clicked login button to authenticate standard user at (640, 326) on #login-button
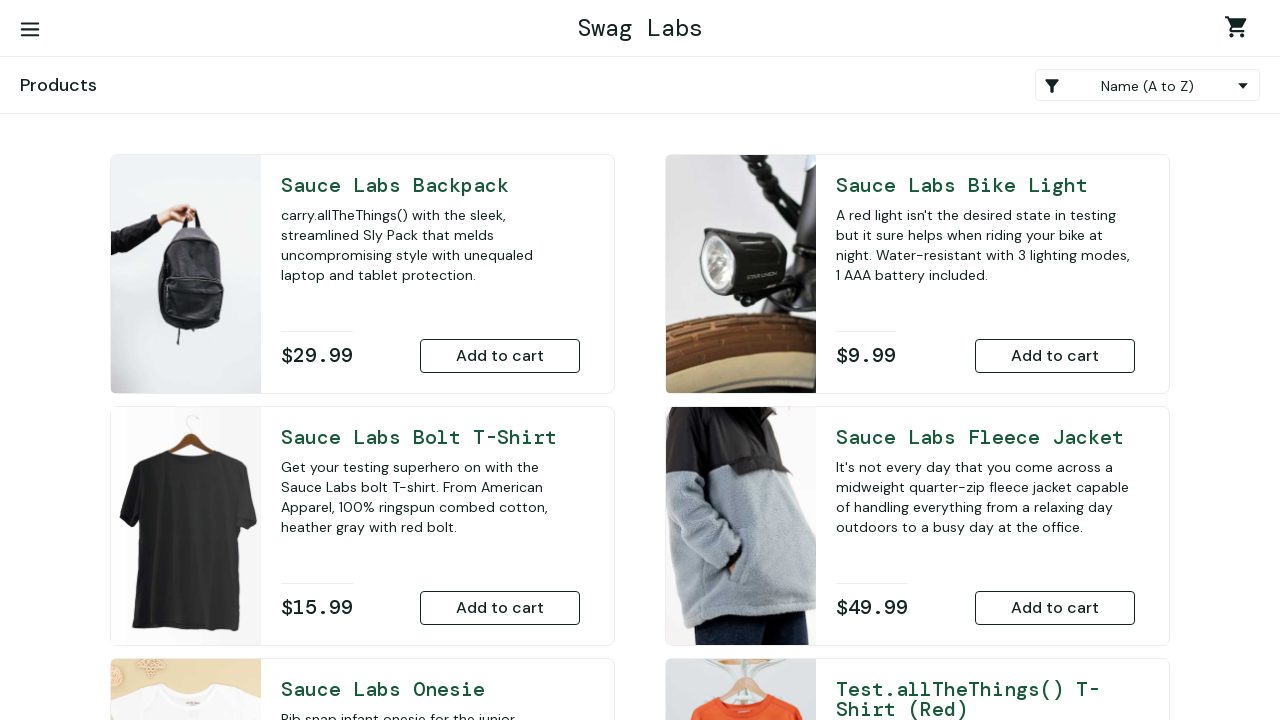

Products page loaded successfully
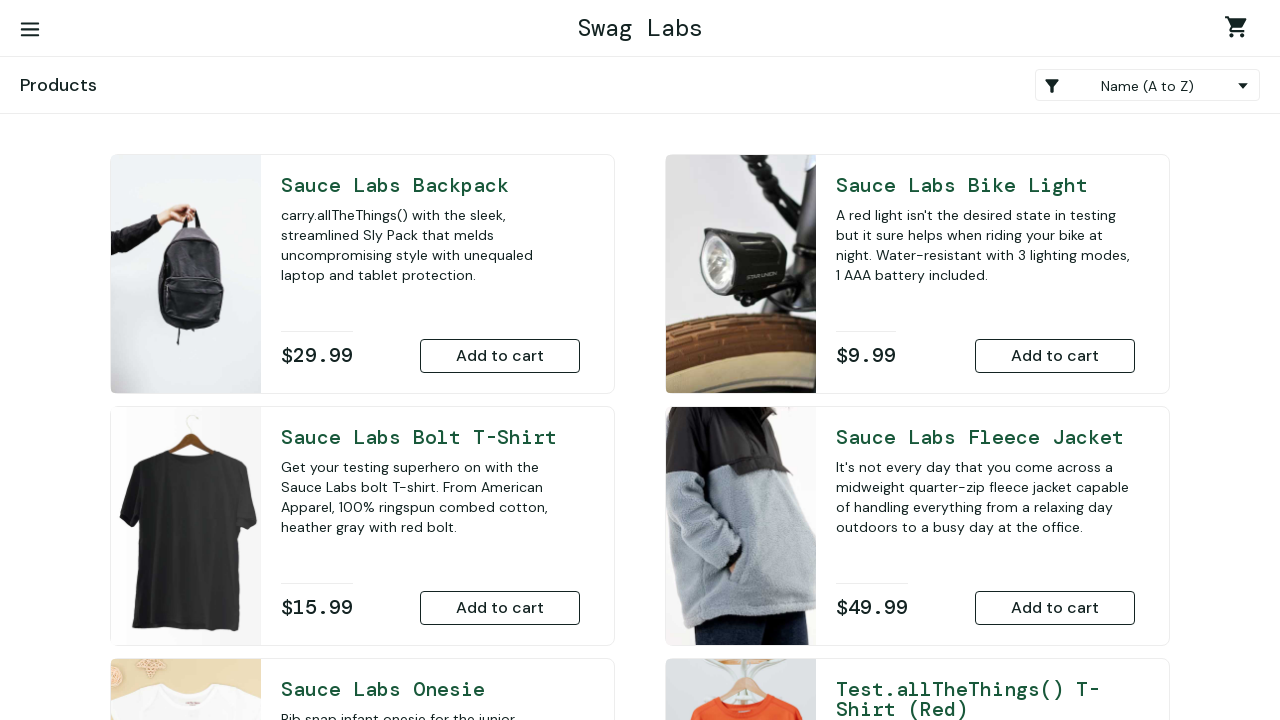

Added Sauce Labs Backpack to cart at (500, 356) on #add-to-cart-sauce-labs-backpack
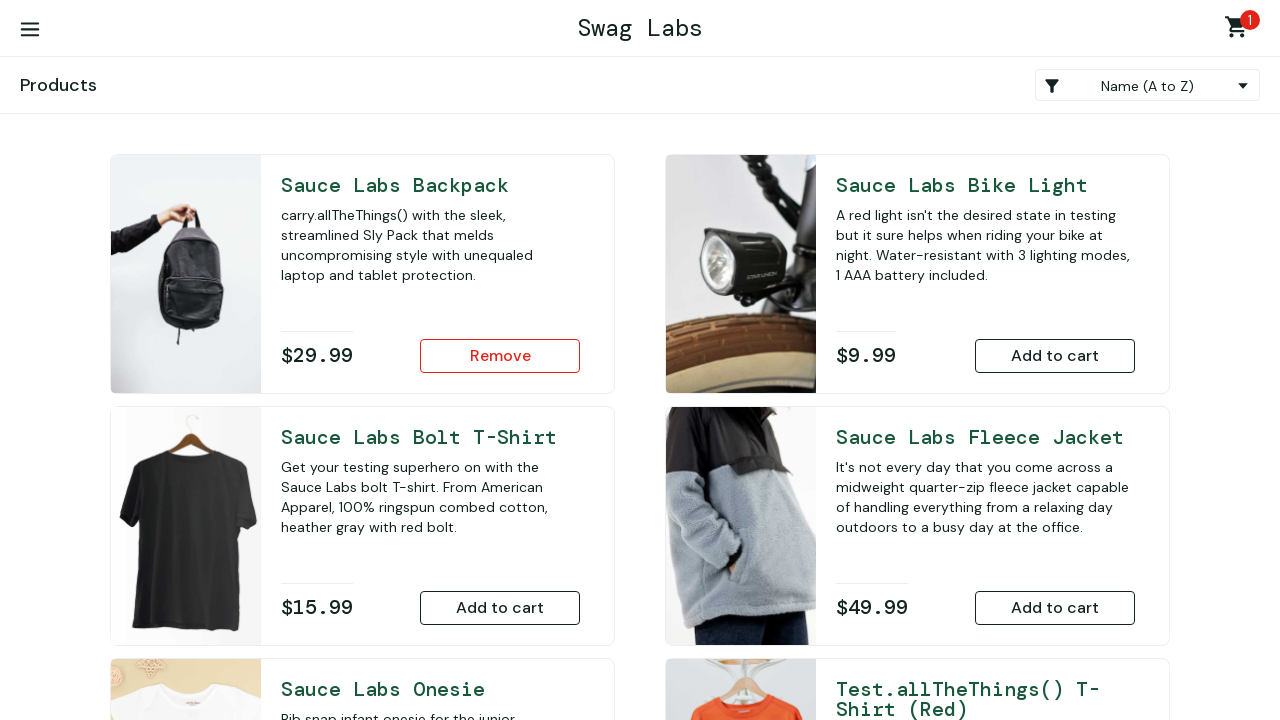

Added Test.allthethings() T-Shirt (Red) to cart at (1055, 470) on #add-to-cart-test\.allthethings\(\)-t-shirt-\(red\)
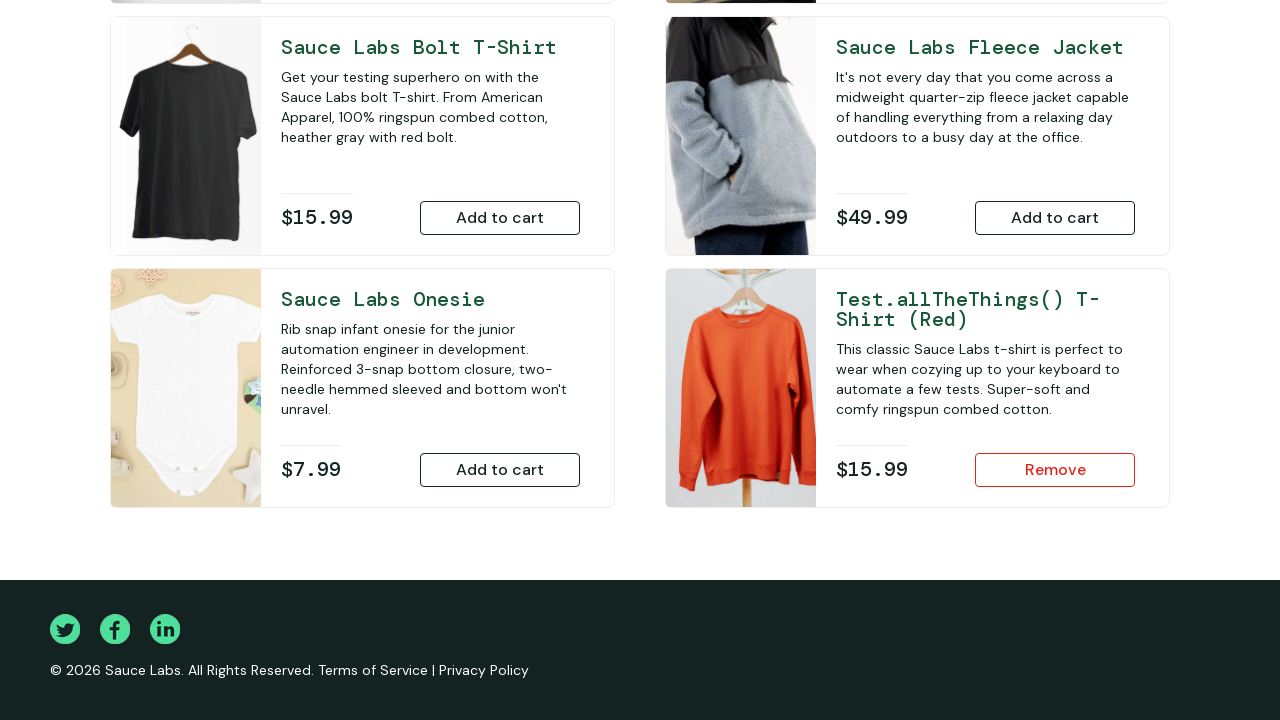

Navigated to shopping cart at (1240, 30) on .shopping_cart_link
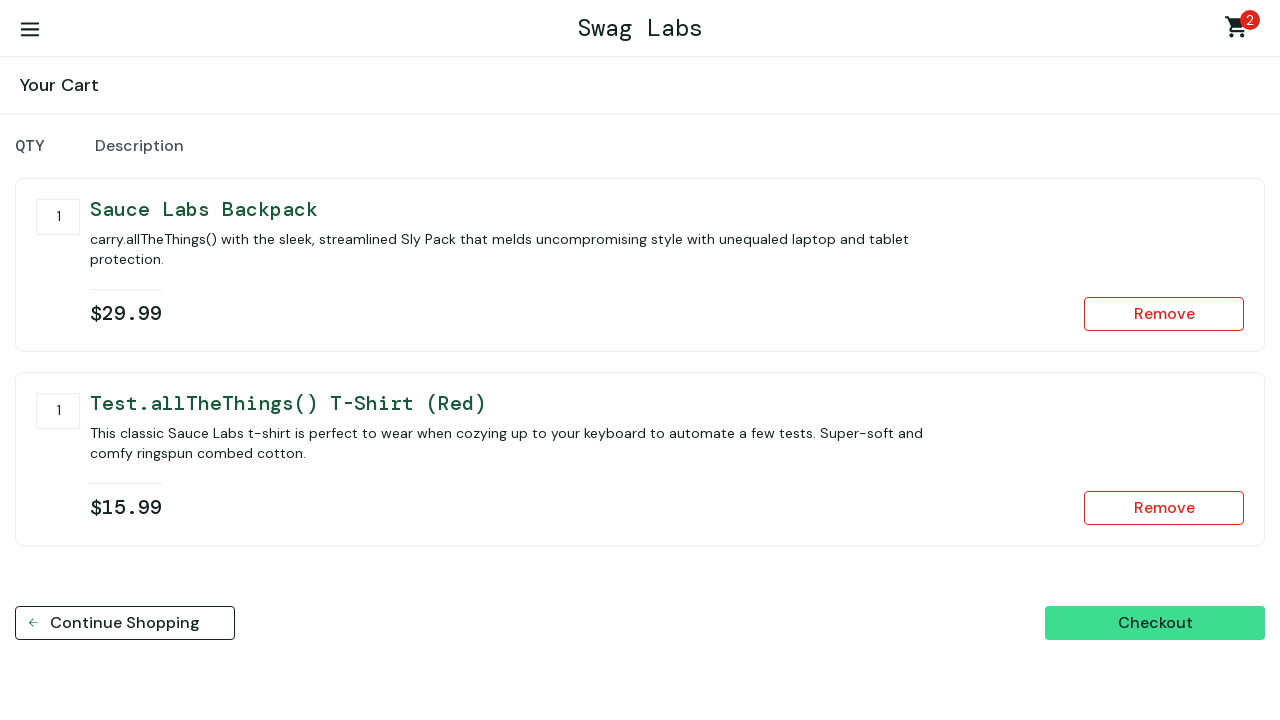

Clicked checkout button to proceed to checkout at (1155, 623) on #checkout
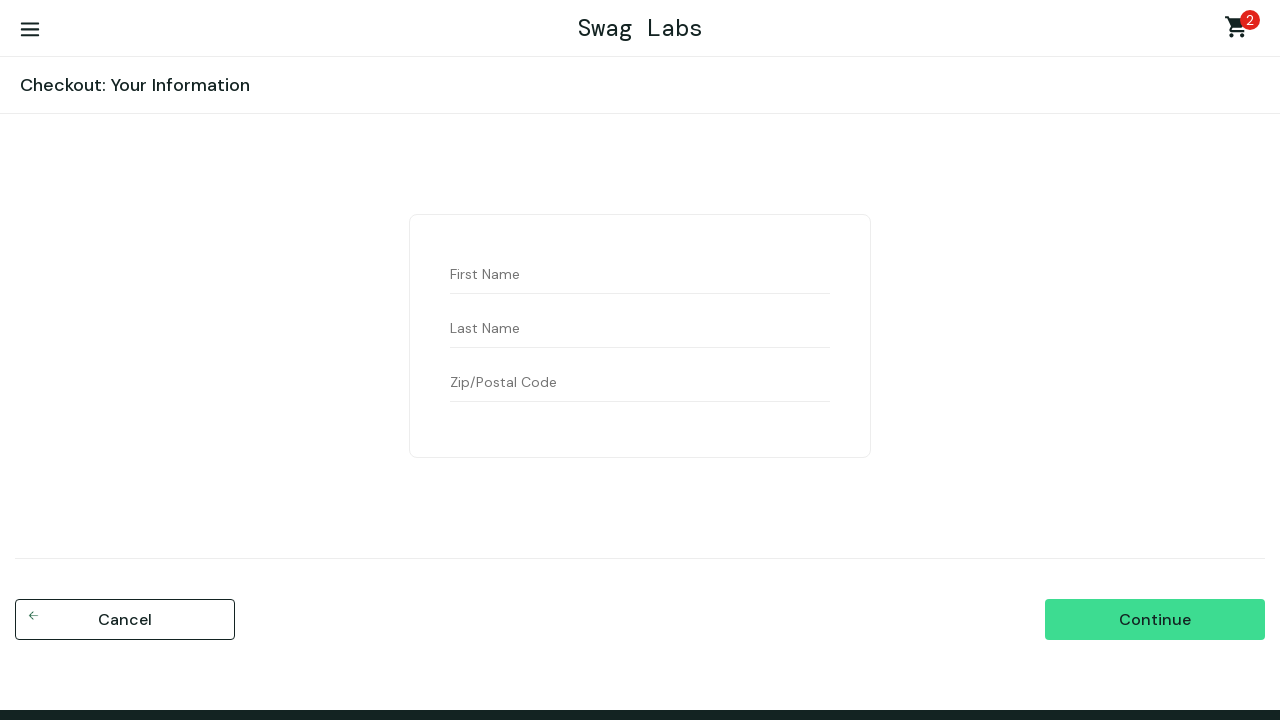

Clicked continue without filling checkout information to verify validation at (1155, 620) on #continue
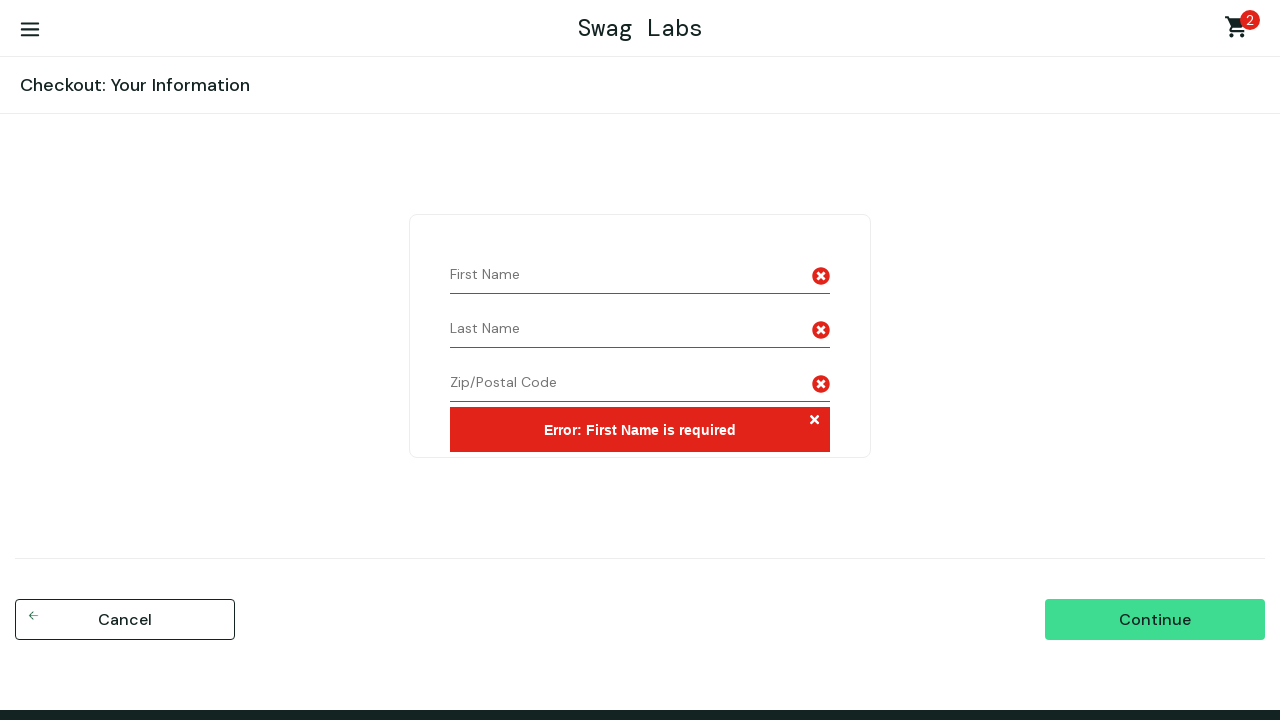

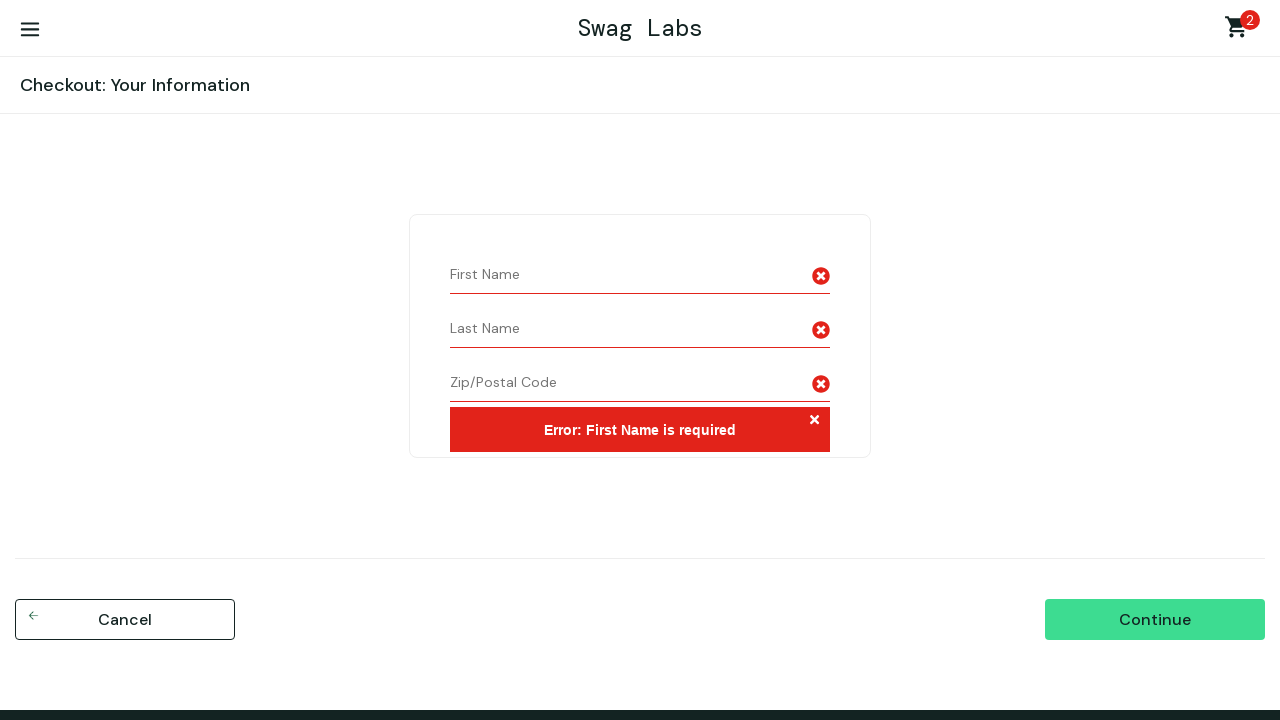